Navigates to a test automation practice blog and zooms out the page to 80% using JavaScript

Starting URL: https://testautomationpractice.blogspot.com/

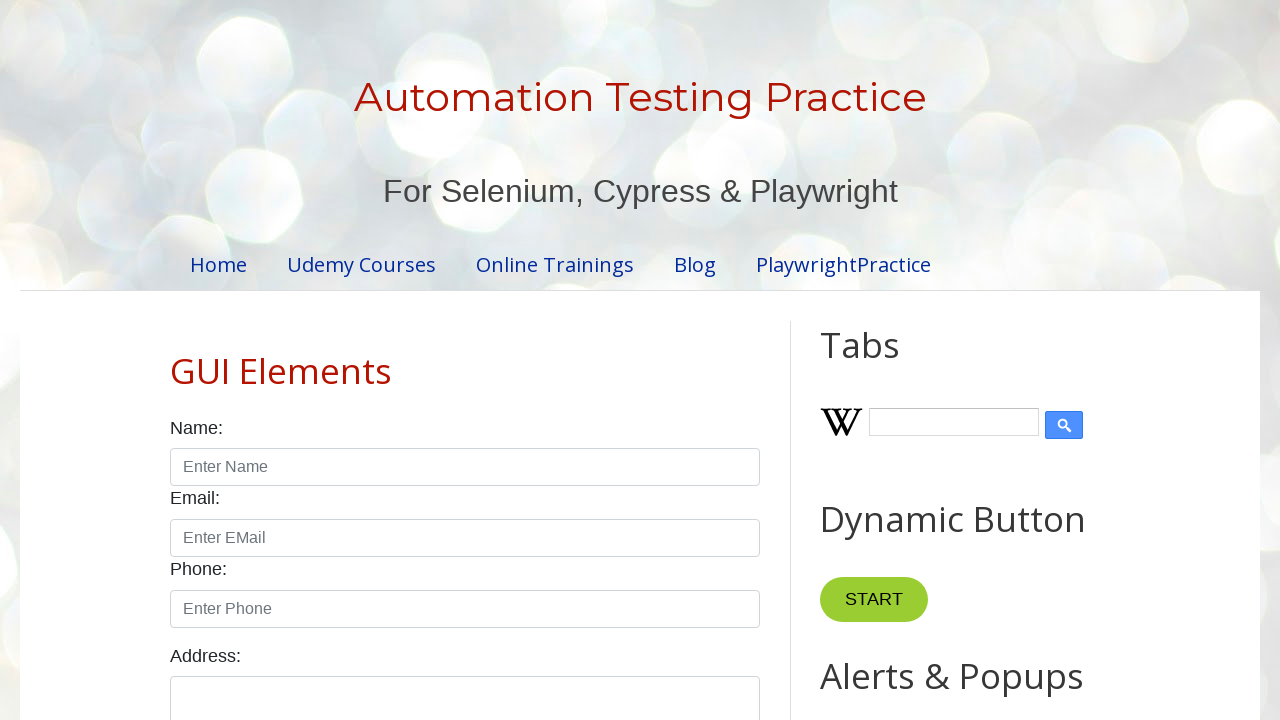

Navigated to test automation practice blog
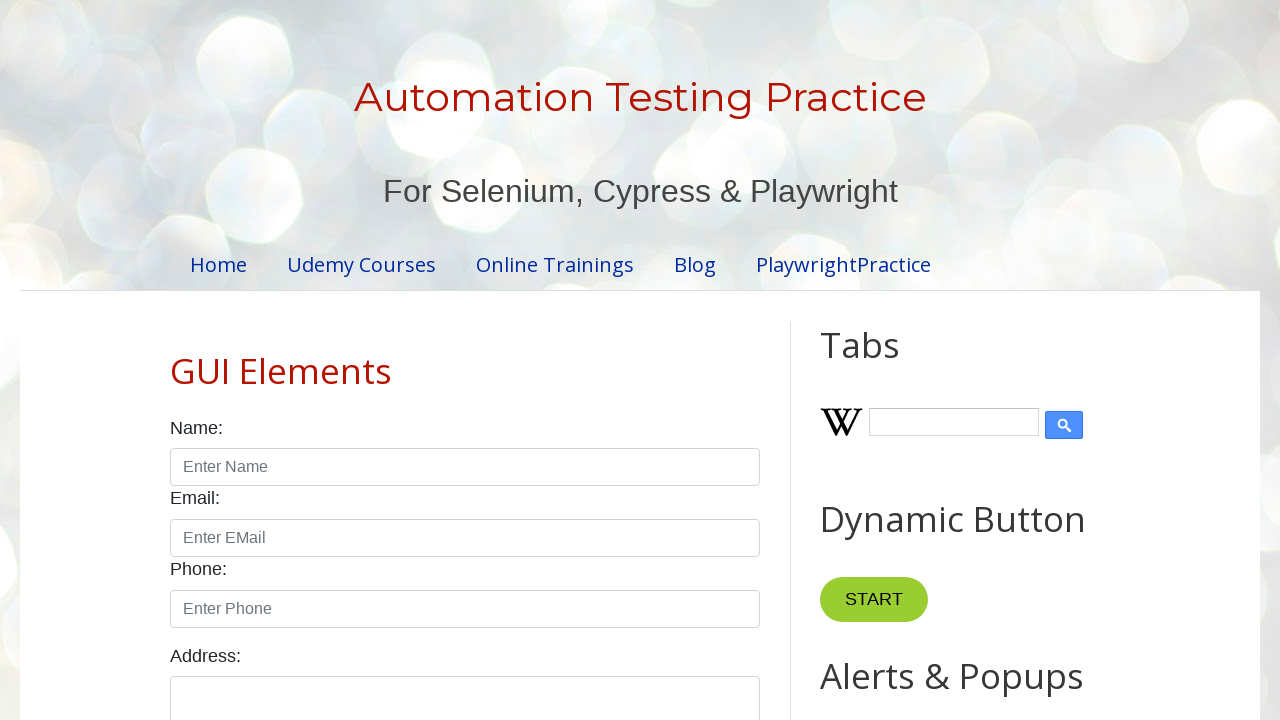

Zoomed out page to 80% using JavaScript
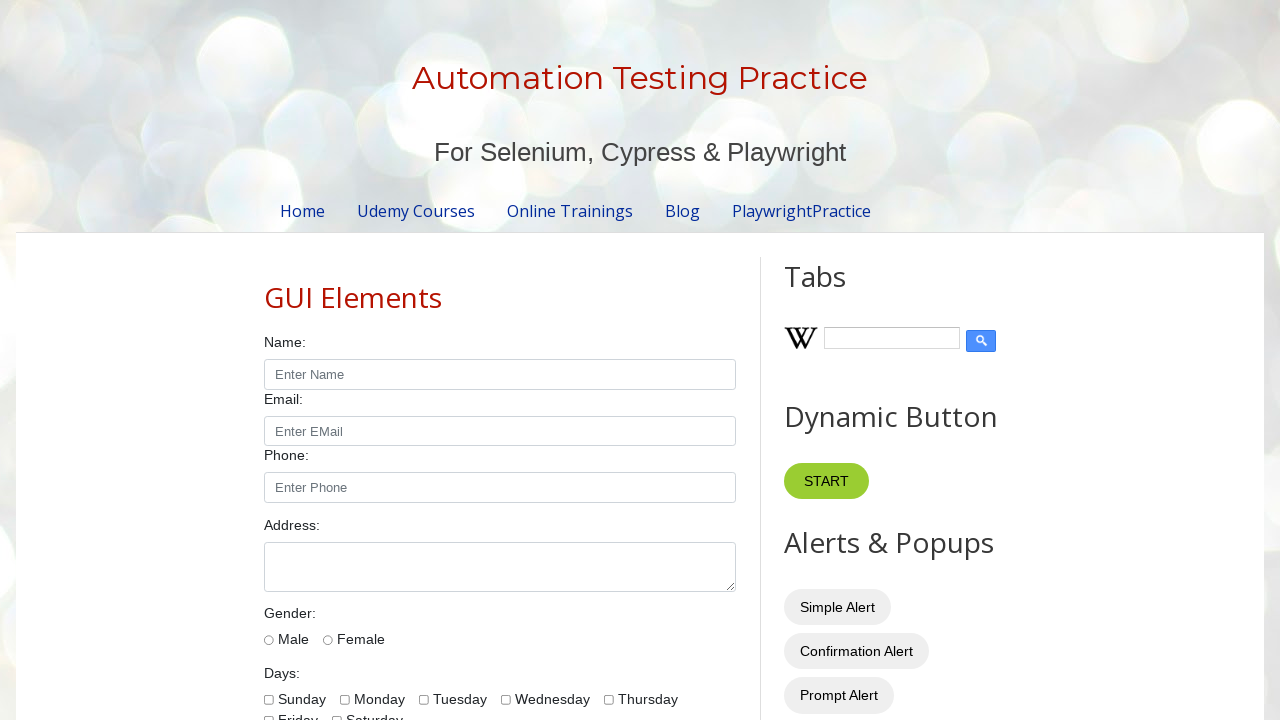

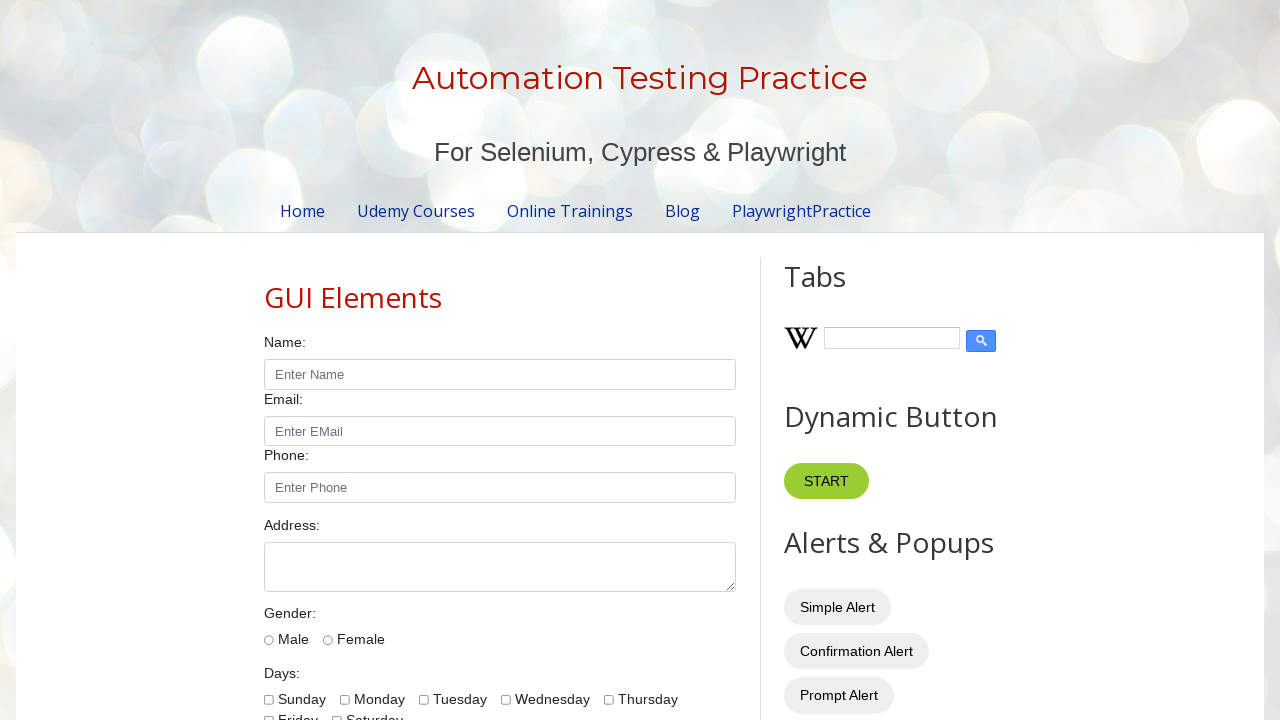